Tests static fruit dropdown by selecting multiple fruit options (Apple, Mango, Orange, Banana, Pine Apple) and verifying each selection displays the correct confirmation message.

Starting URL: https://letcode.in/dropdowns

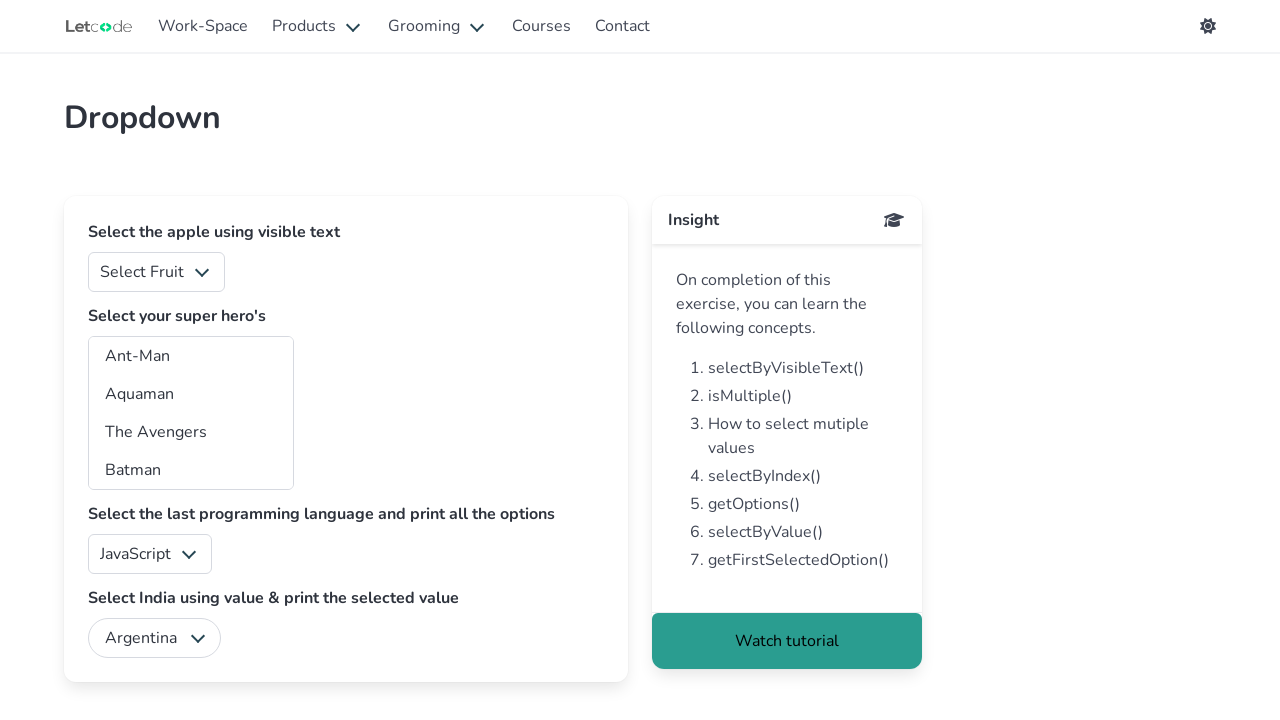

Selected 'Apple' from fruits dropdown on [id="fruits"]
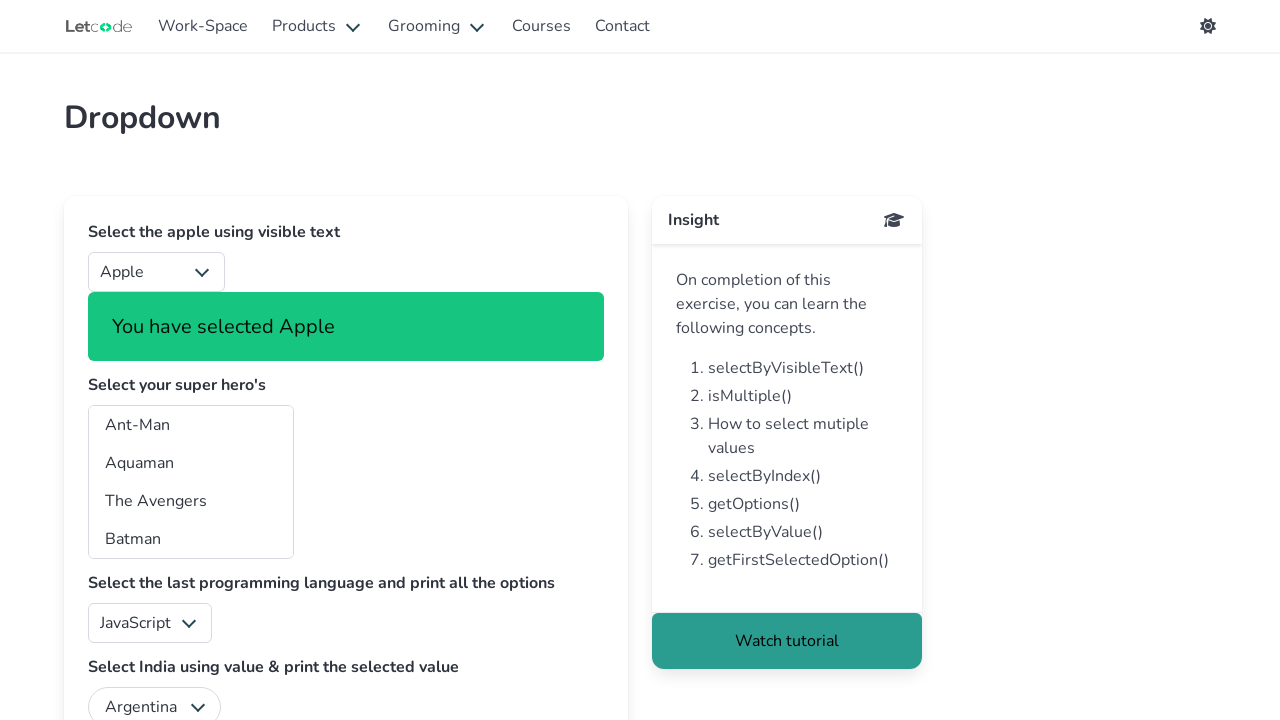

Confirmed success notification appeared for Apple selection
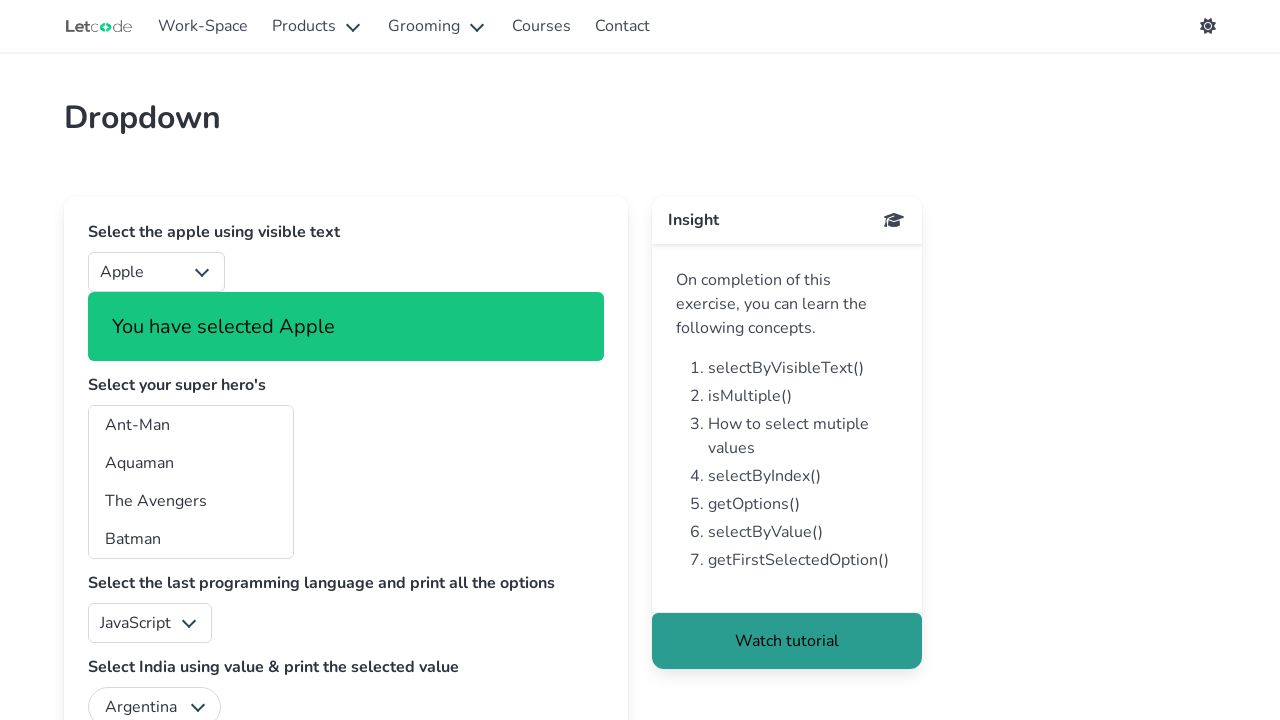

Selected 'Mango' from fruits dropdown on [id="fruits"]
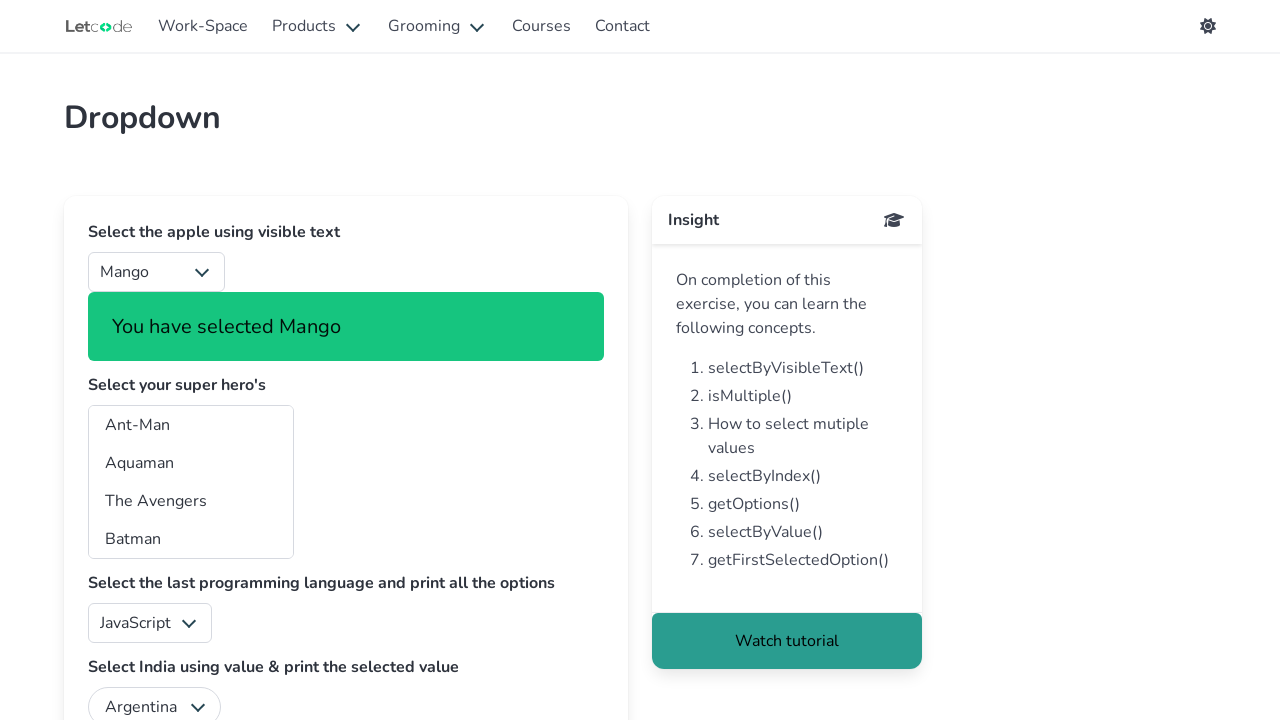

Confirmed success notification appeared for Mango selection
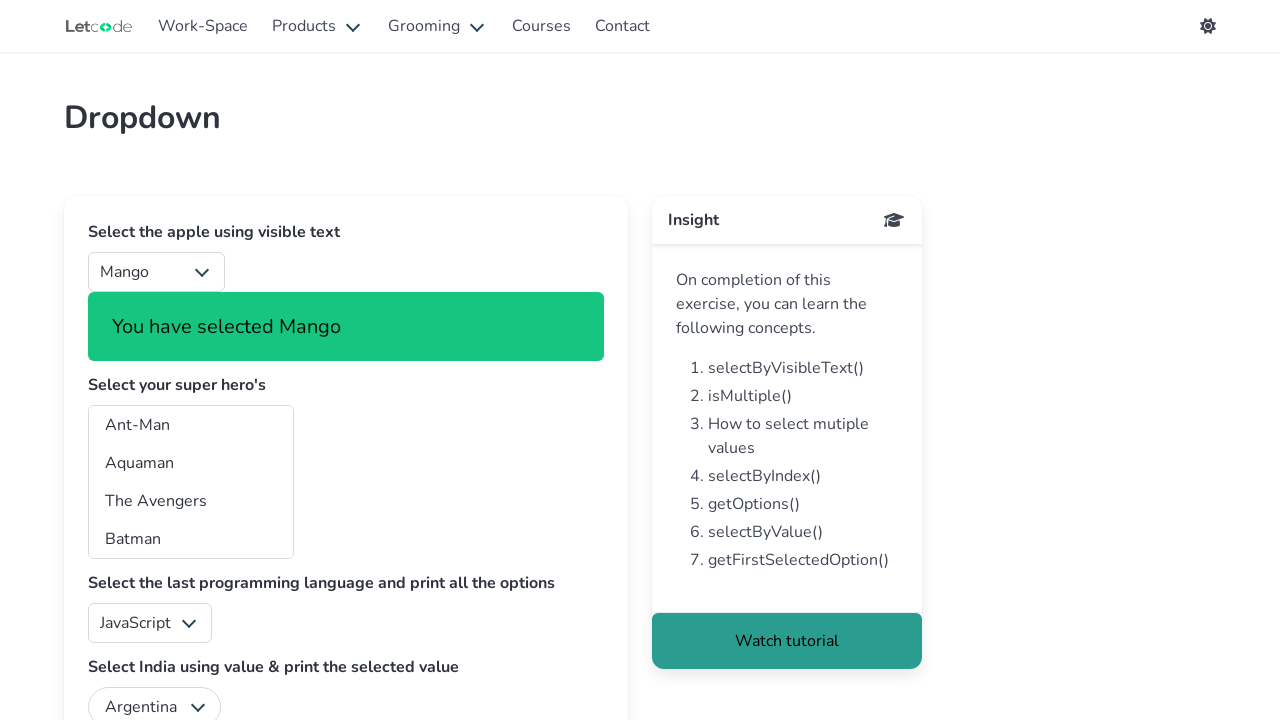

Selected 'Orange' from fruits dropdown on [id="fruits"]
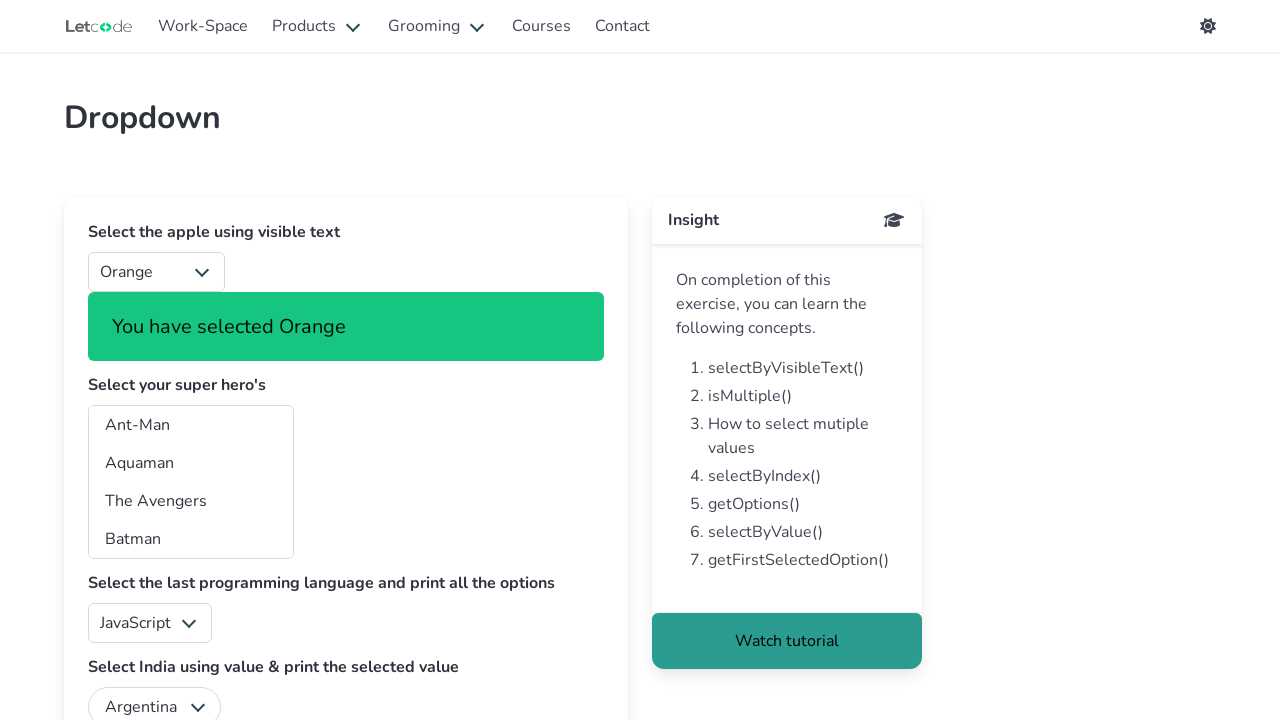

Confirmed success notification appeared for Orange selection
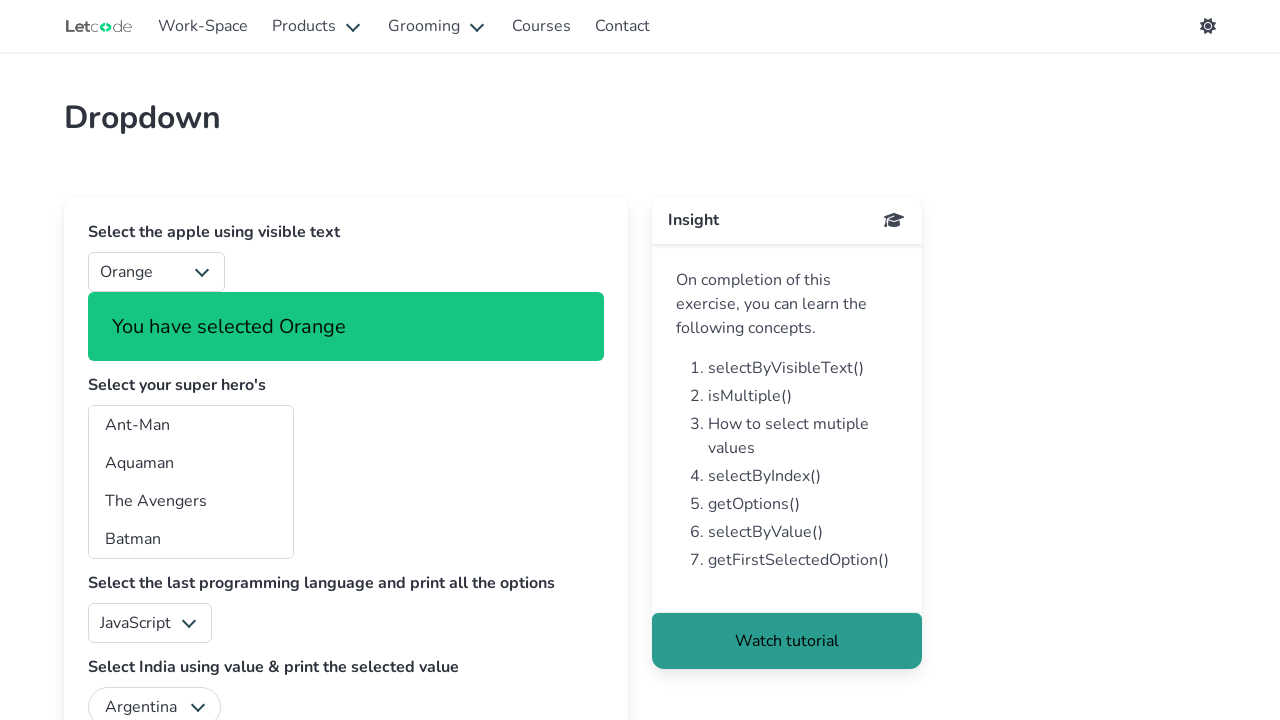

Selected 'Banana' from fruits dropdown on [id="fruits"]
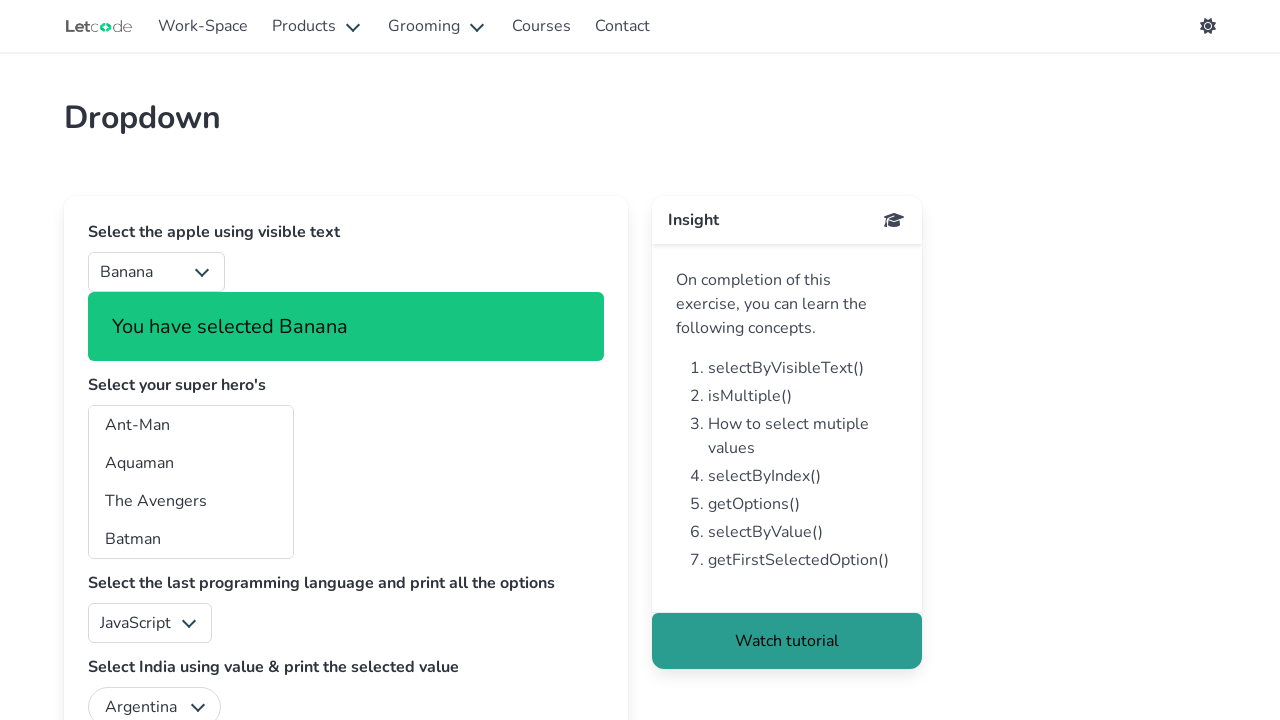

Confirmed success notification appeared for Banana selection
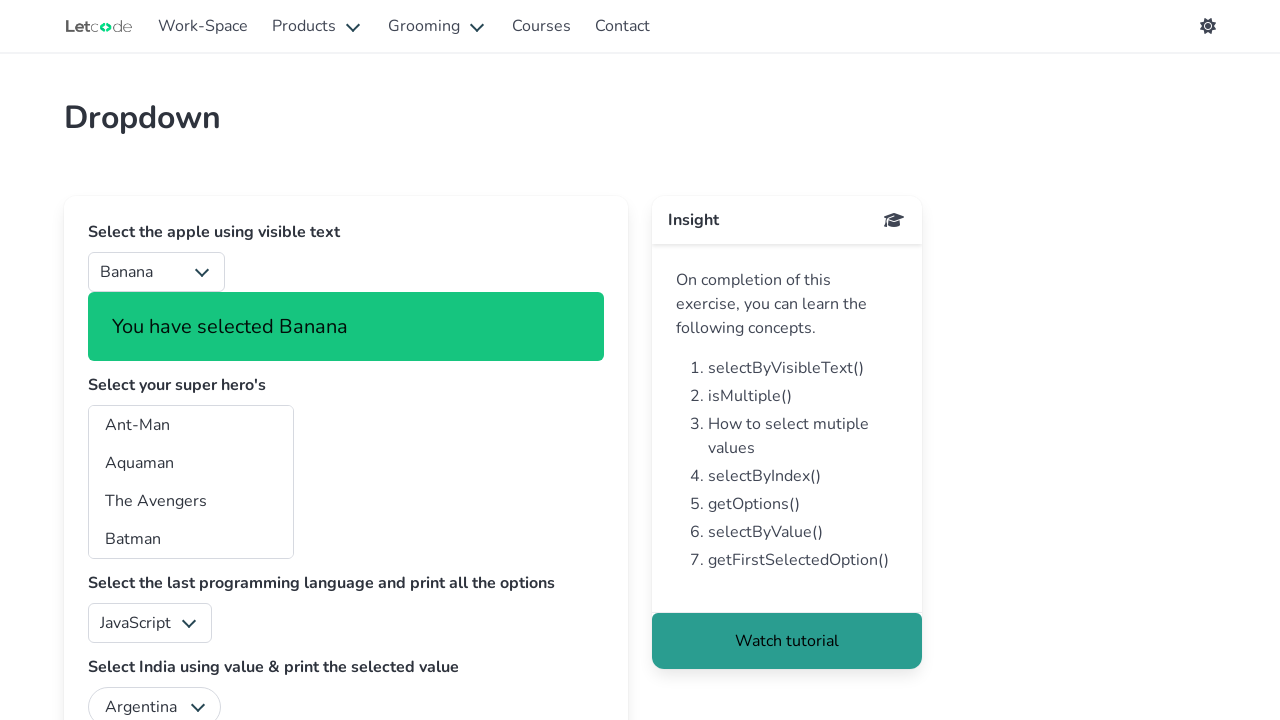

Selected 'Pine Apple' from fruits dropdown on [id="fruits"]
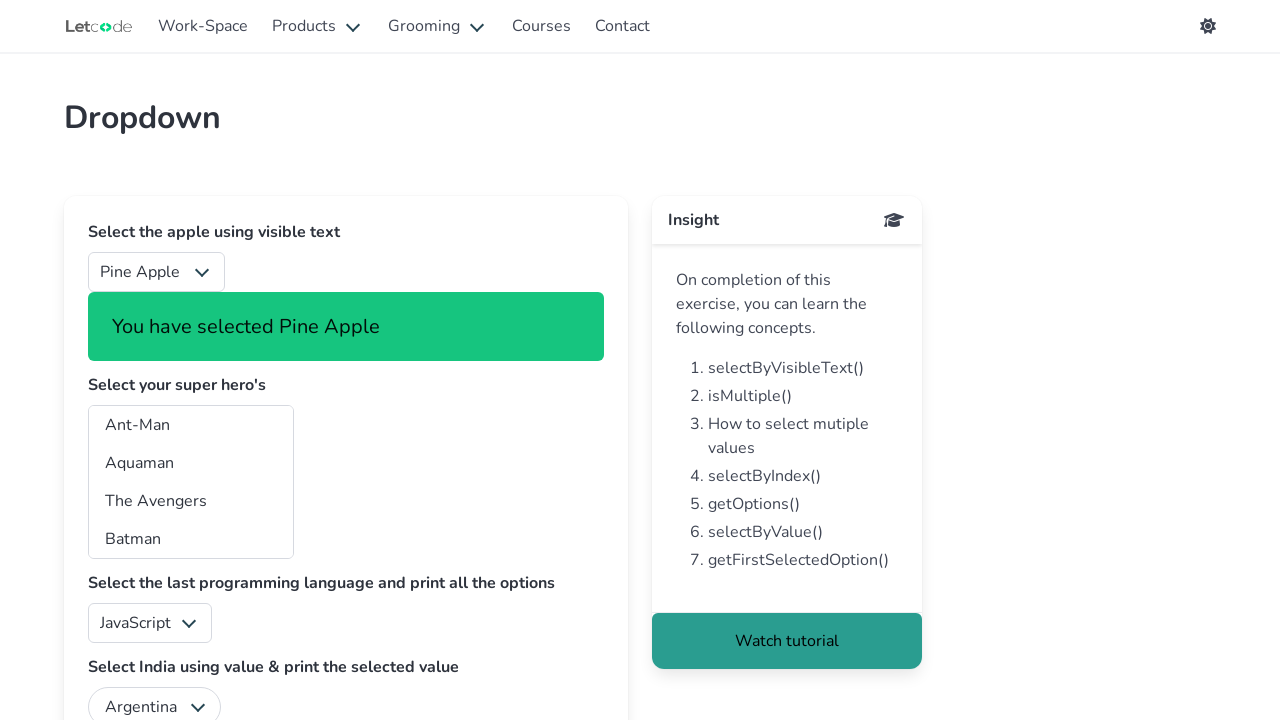

Confirmed success notification appeared for Pine Apple selection
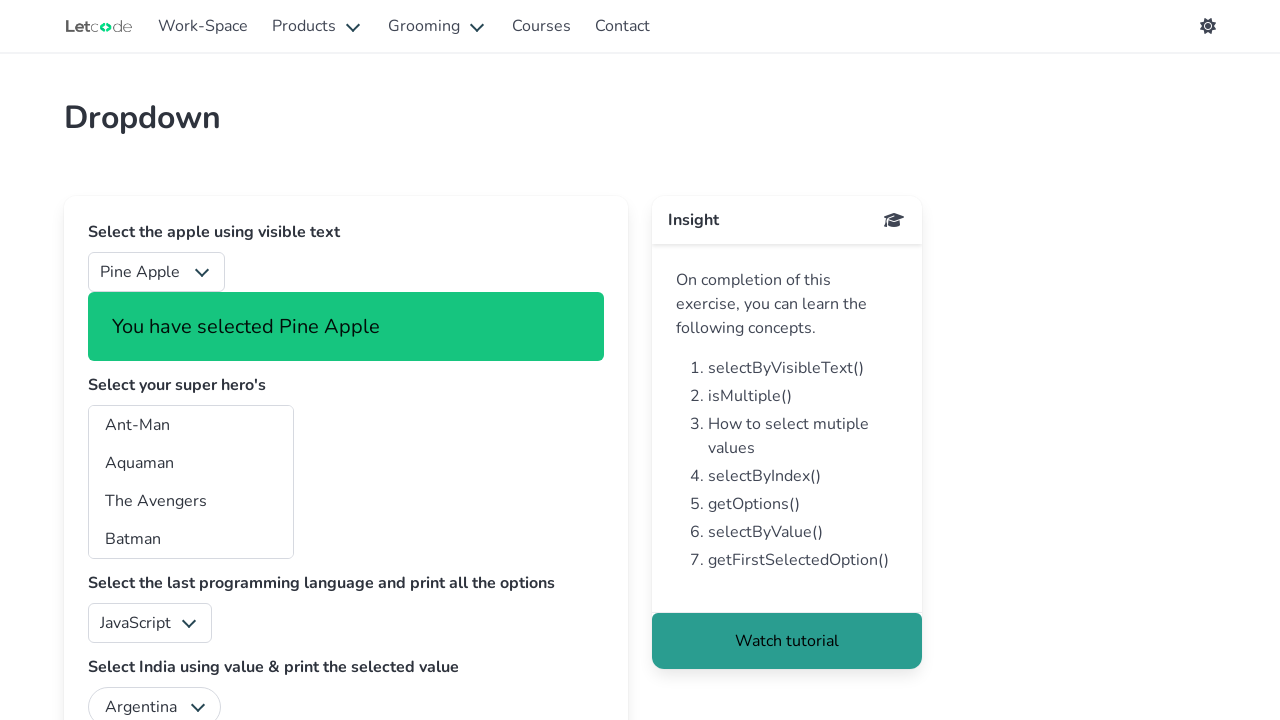

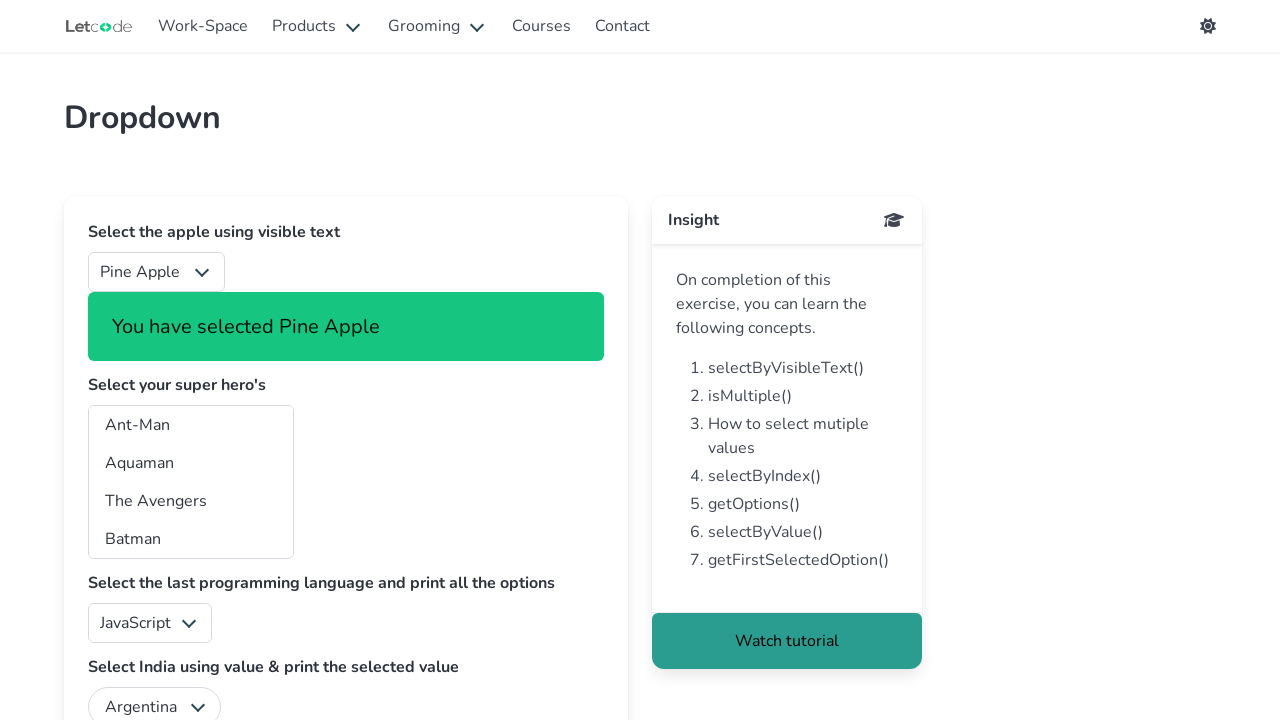